Tests simple alert handling by clicking alert button, verifying text, accepting it, and then testing a delayed alert that appears after 5 seconds

Starting URL: https://demoqa.com/alerts

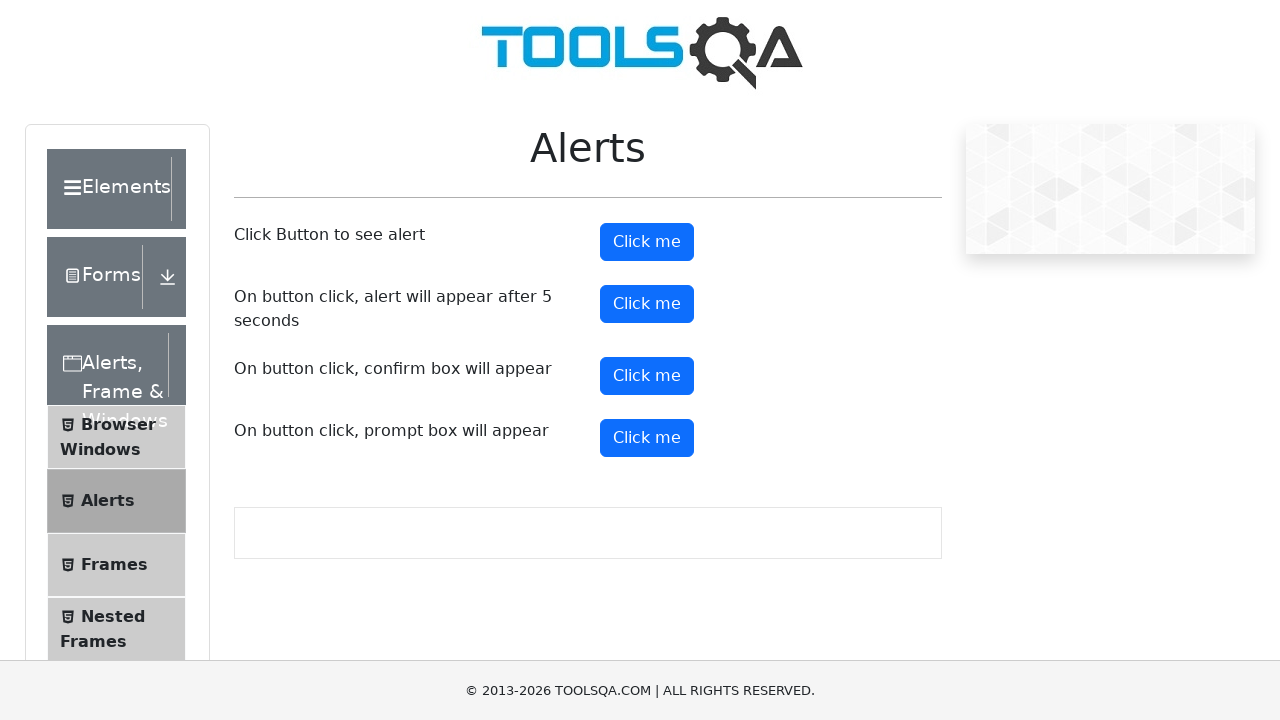

Clicked the alert button to trigger simple alert at (647, 242) on #alertButton
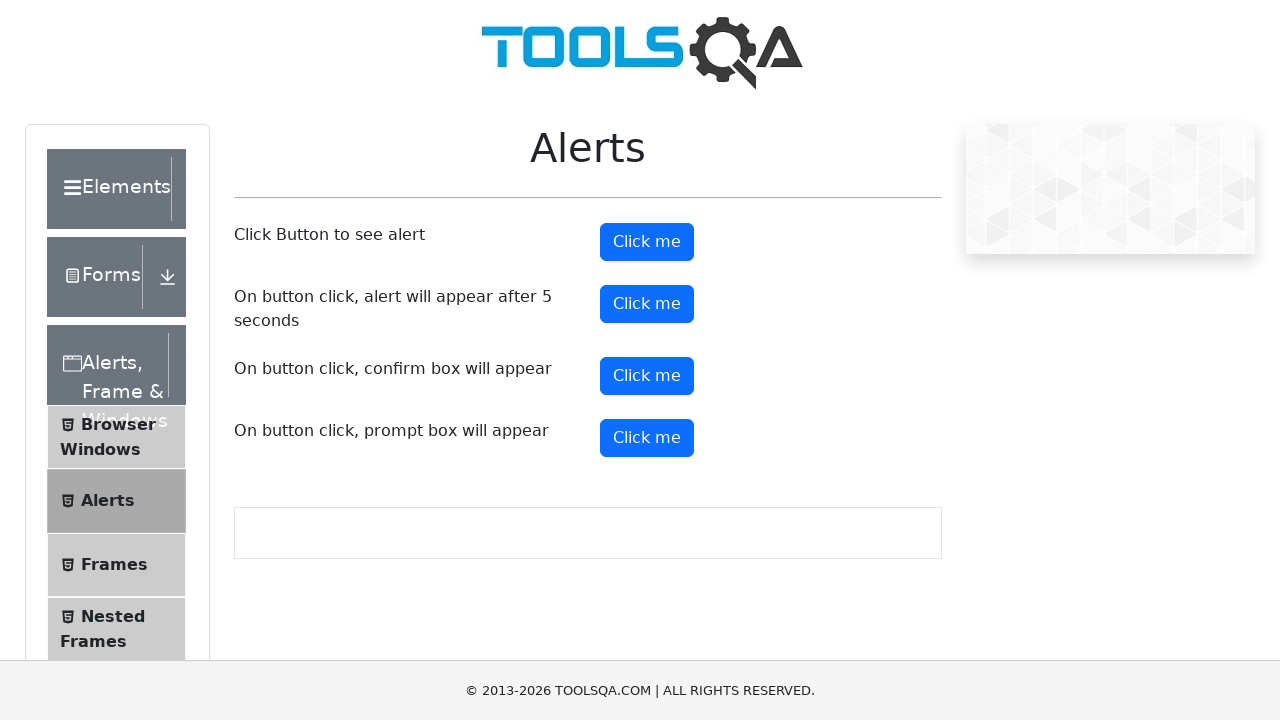

Set up dialog handler to accept alerts
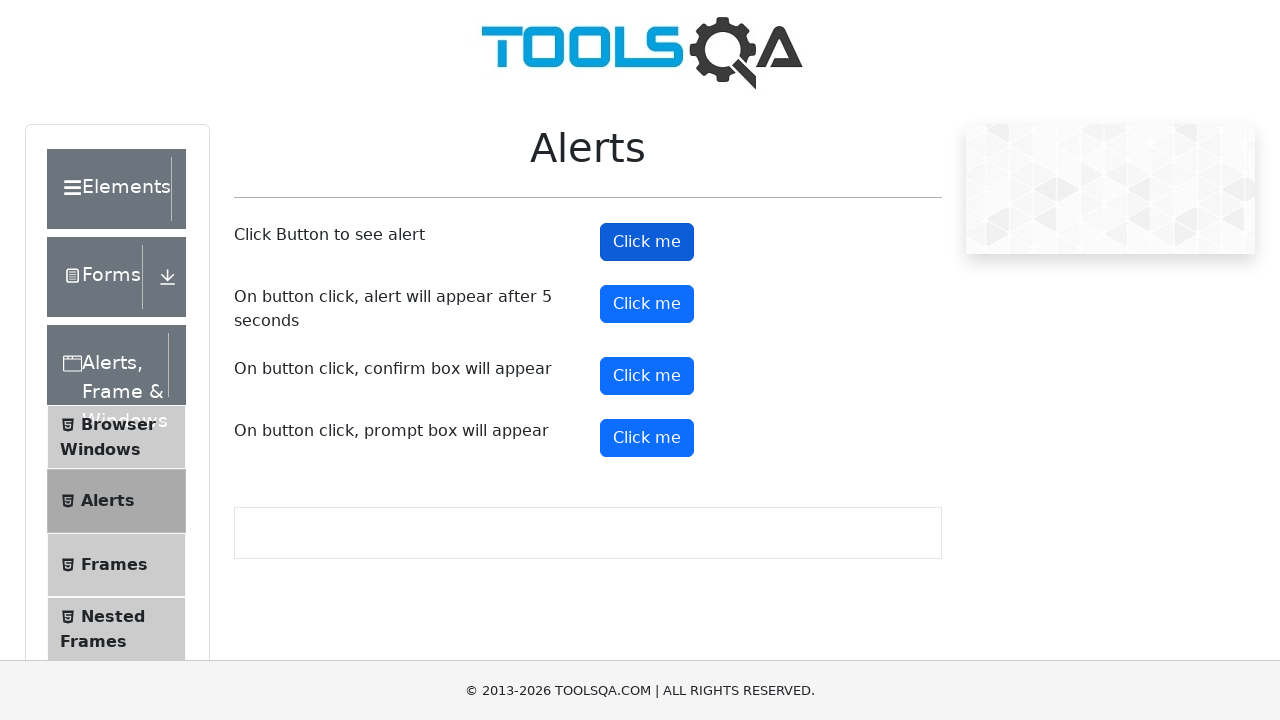

Clicked the timer alert button to trigger delayed alert at (647, 304) on #timerAlertButton
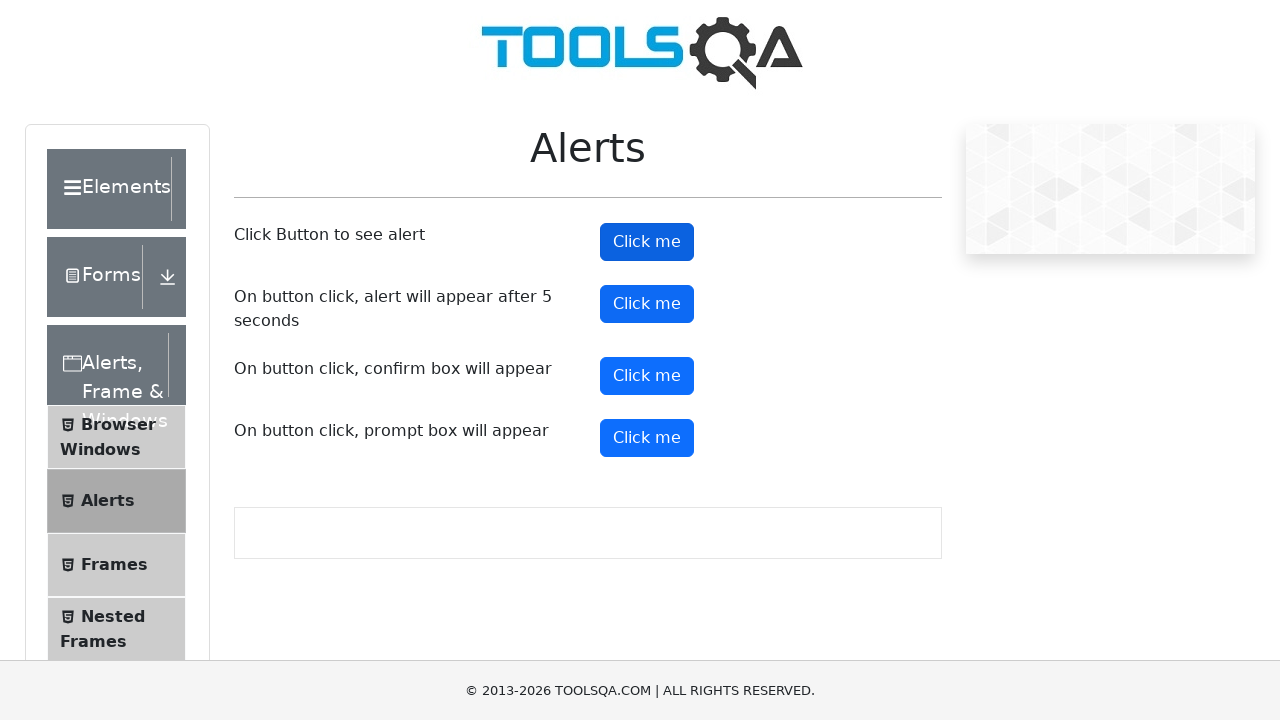

Waited 5.5 seconds for delayed alert to appear and be accepted
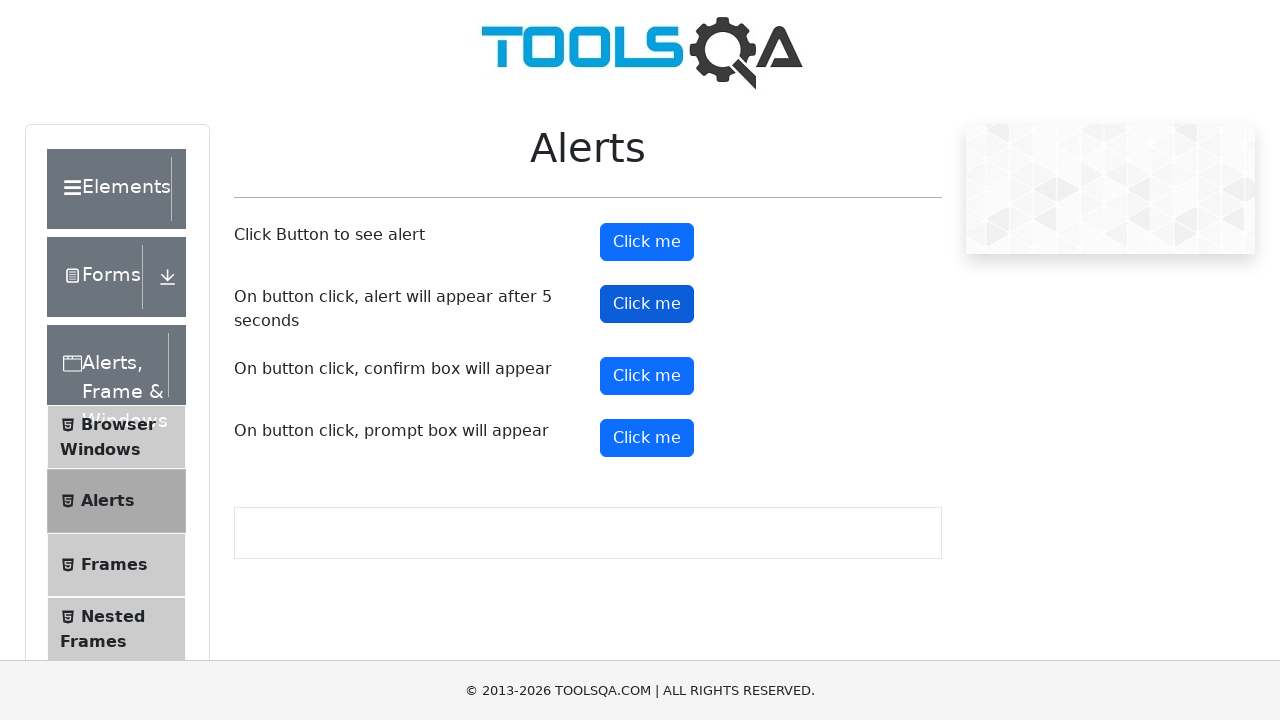

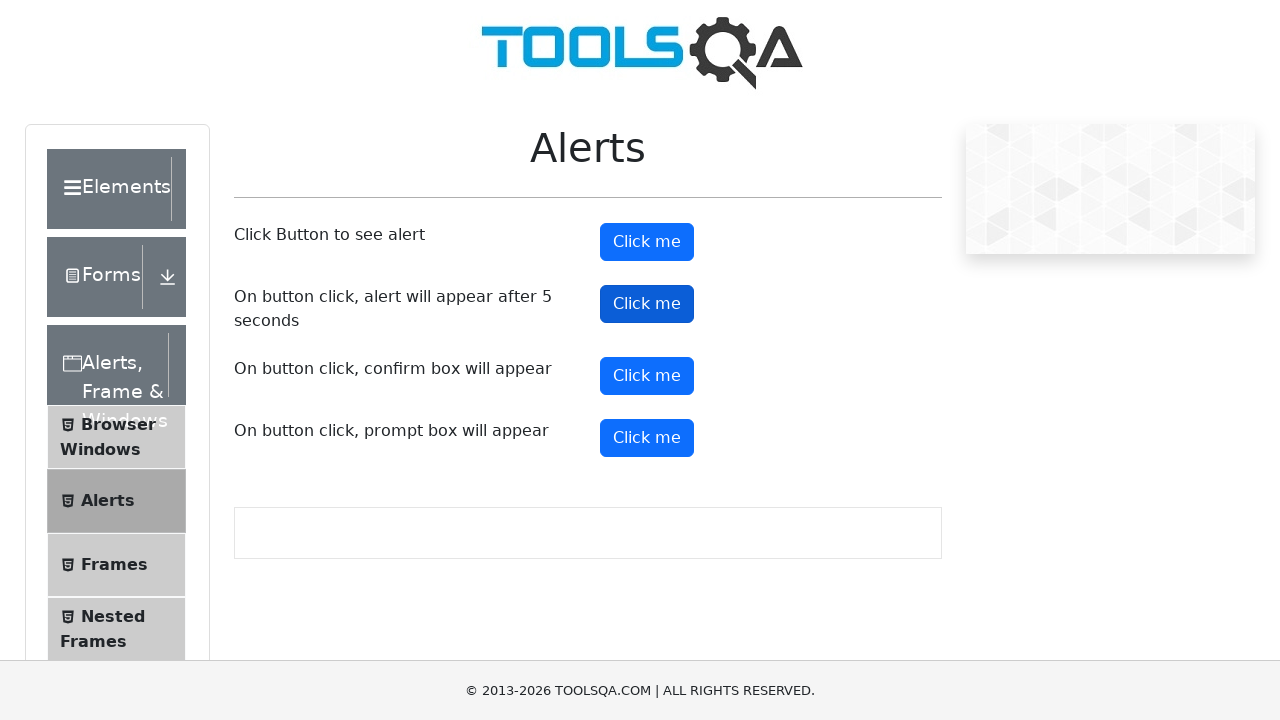